Tests alert handling by entering a name, triggering an alert, and dismissing it

Starting URL: https://rahulshettyacademy.com/AutomationPractice/

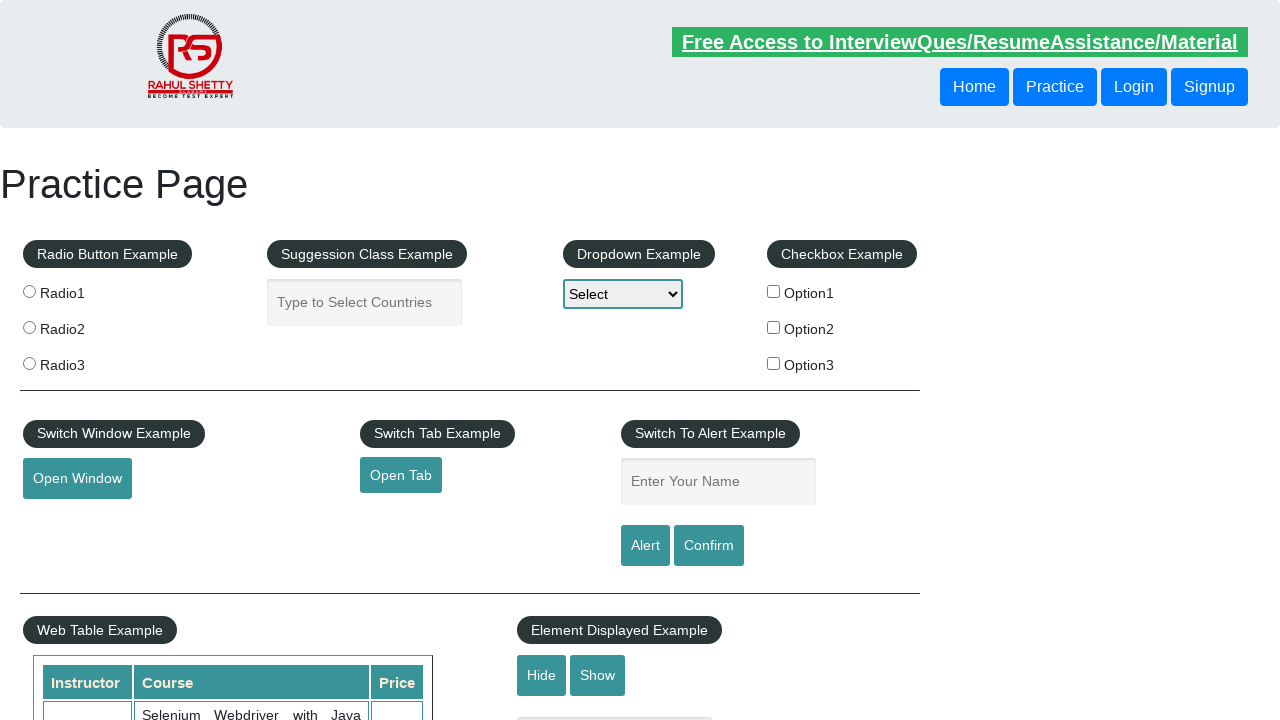

Entered name 'Kaushik' in the name input field on input#name
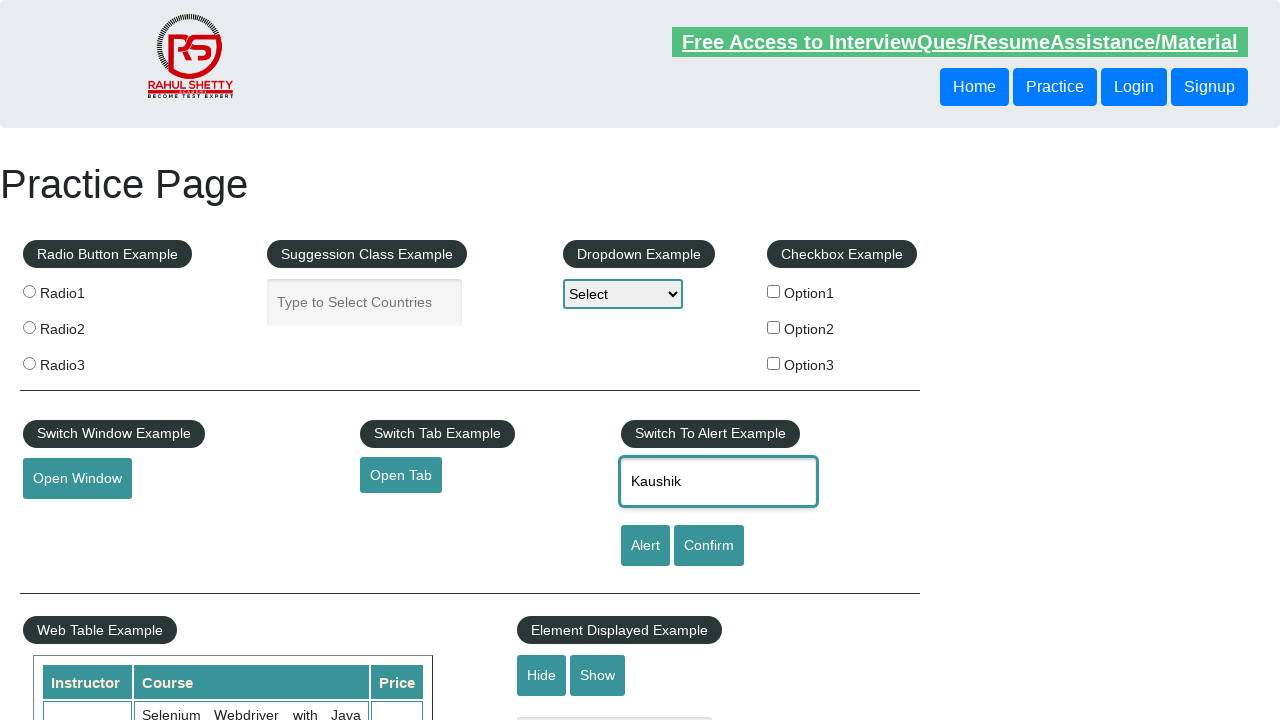

Set up dialog handler to dismiss alerts
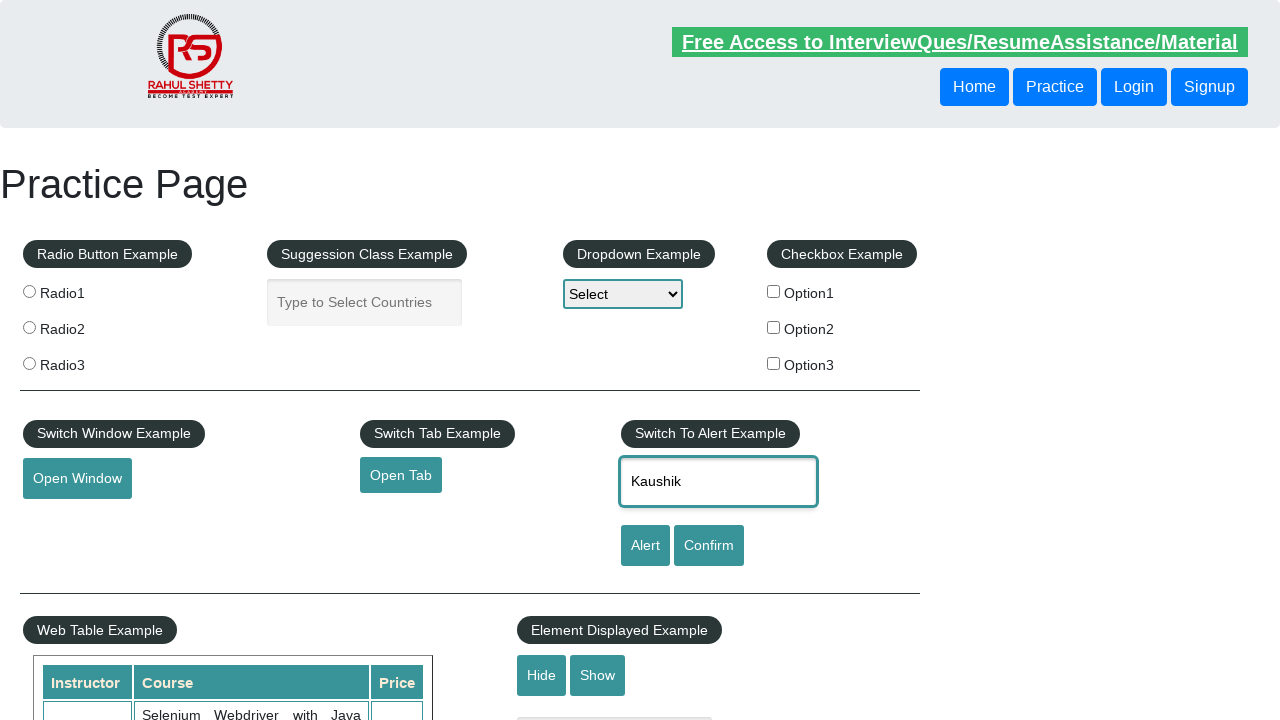

Clicked alert button to trigger alert, which was automatically dismissed at (645, 546) on #alertbtn
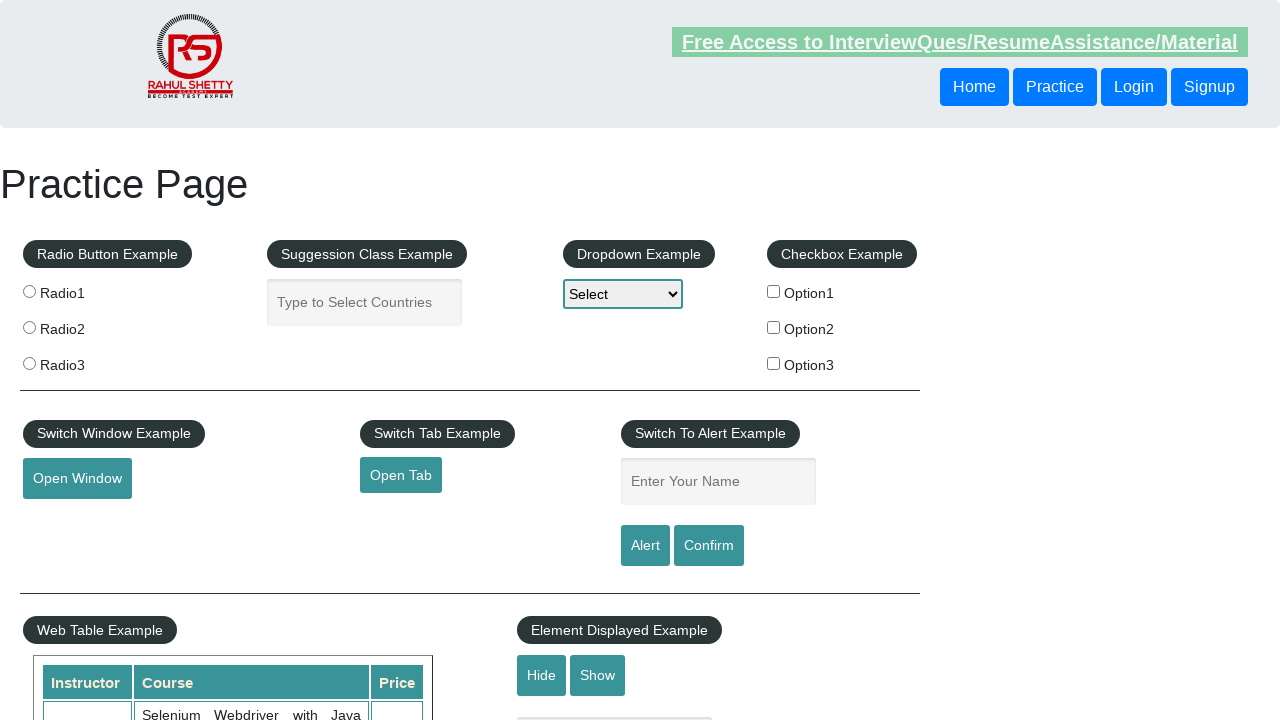

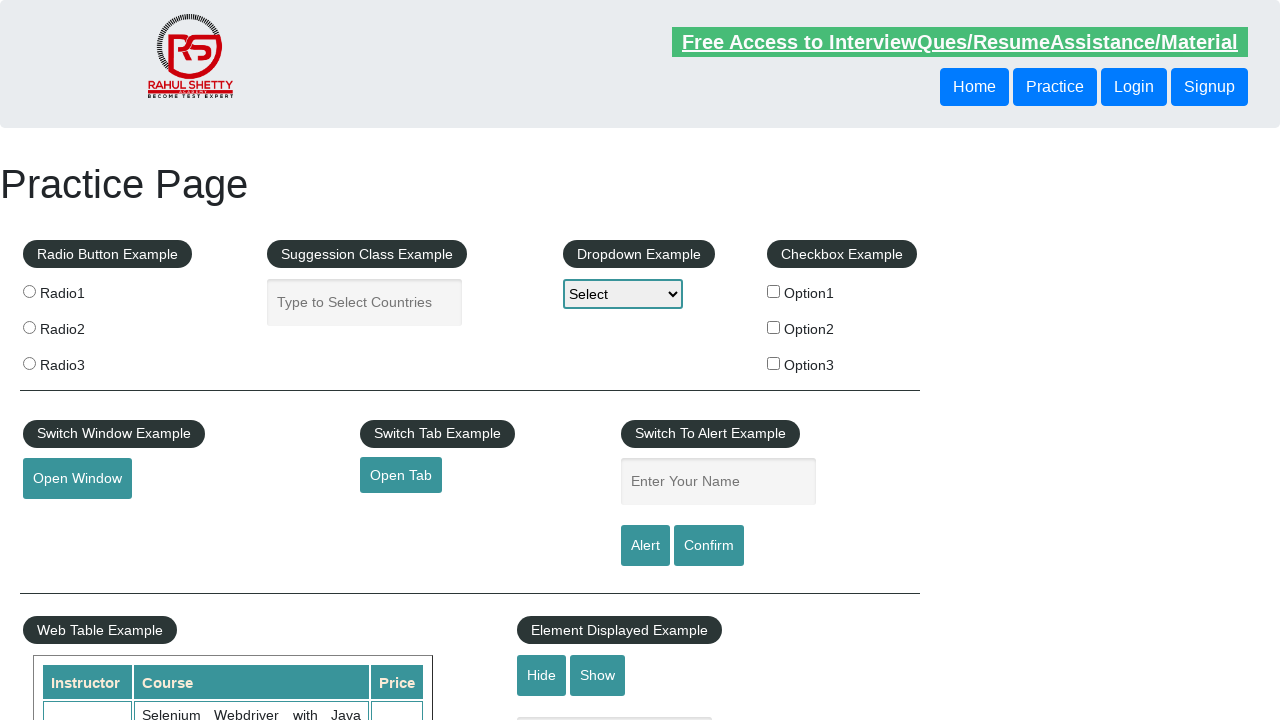